Tests file upload functionality by selecting a sample file and clicking the upload button, then verifying the success message appears.

Starting URL: https://the-internet.herokuapp.com/upload

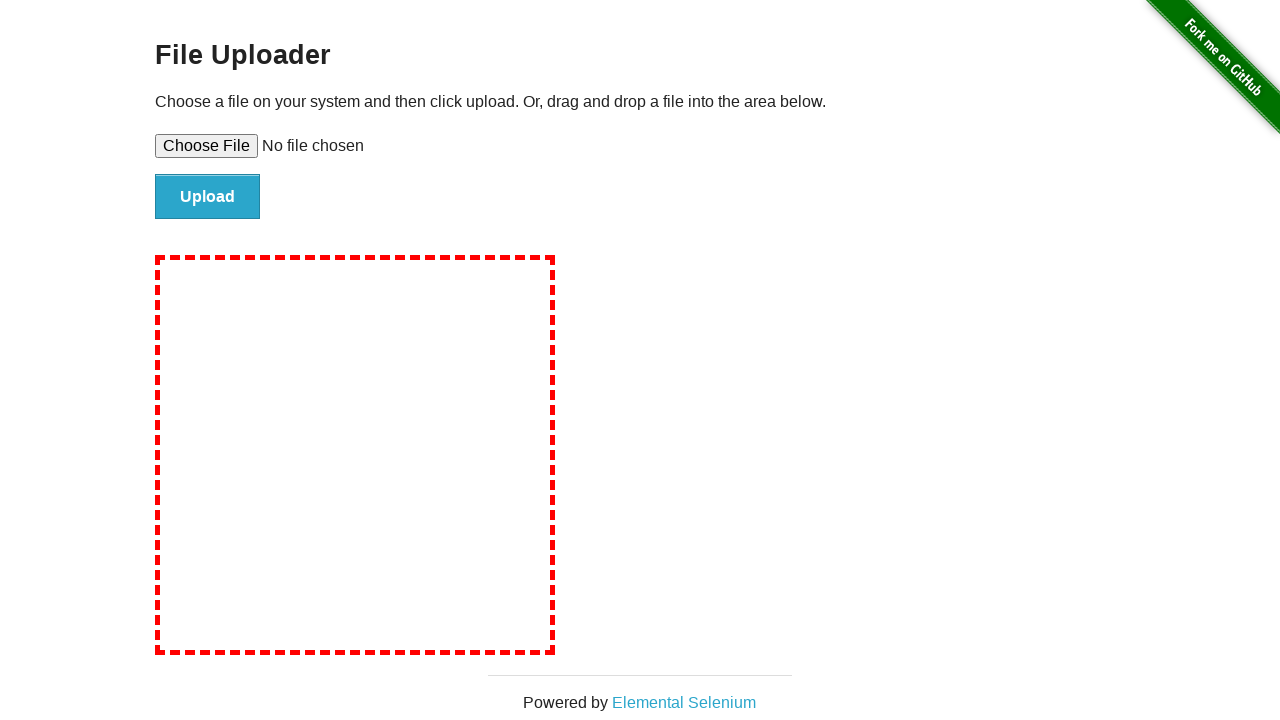

Created temporary XLS test file
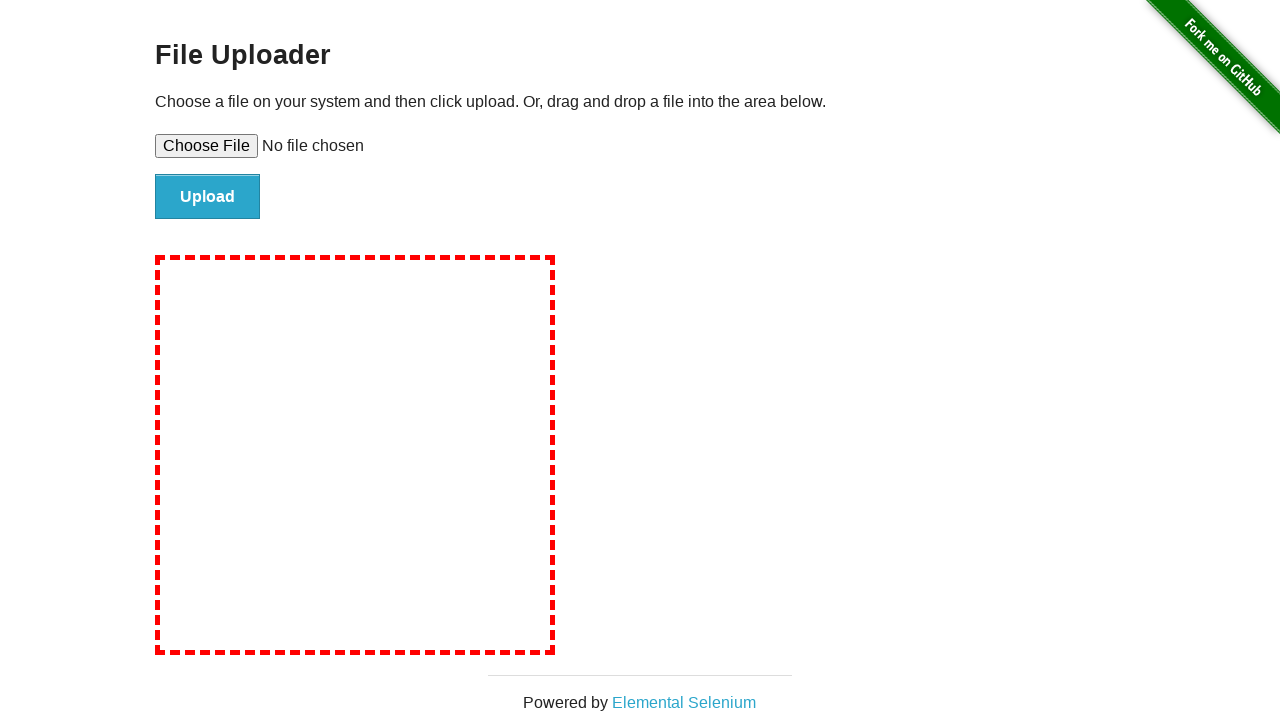

Selected XLS file for upload via file input
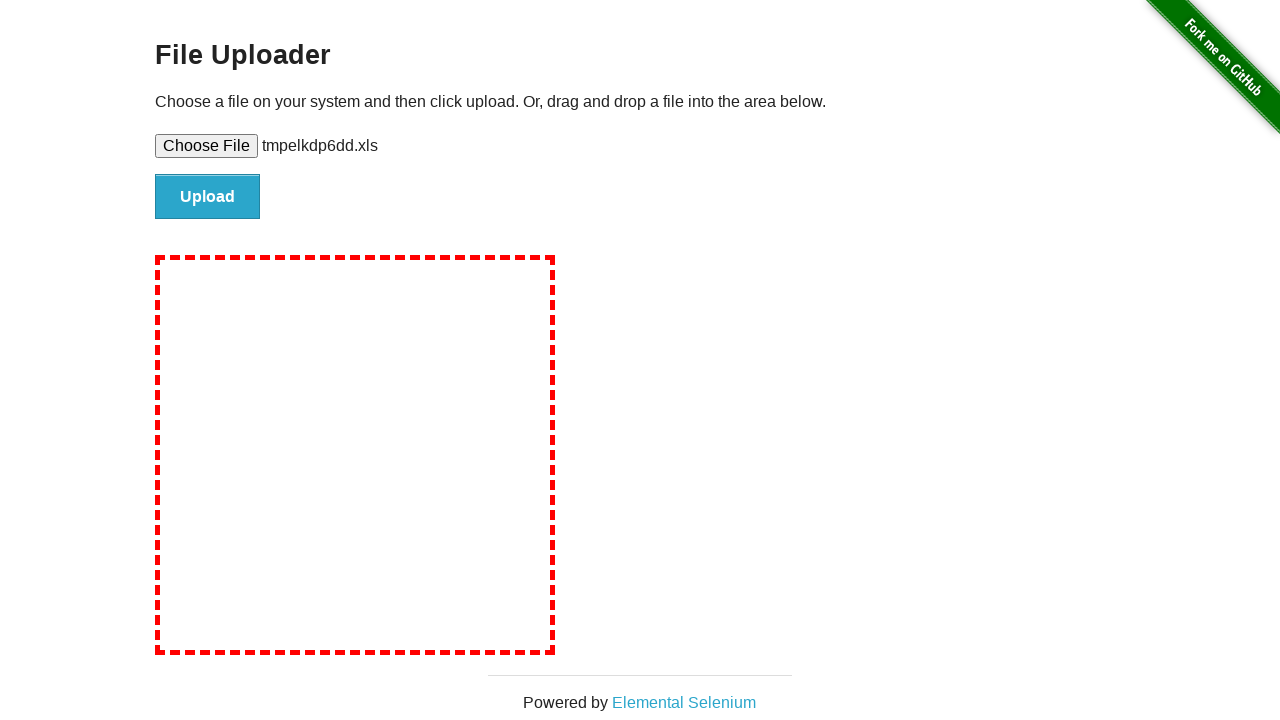

Clicked upload button to submit file at (208, 197) on #file-submit
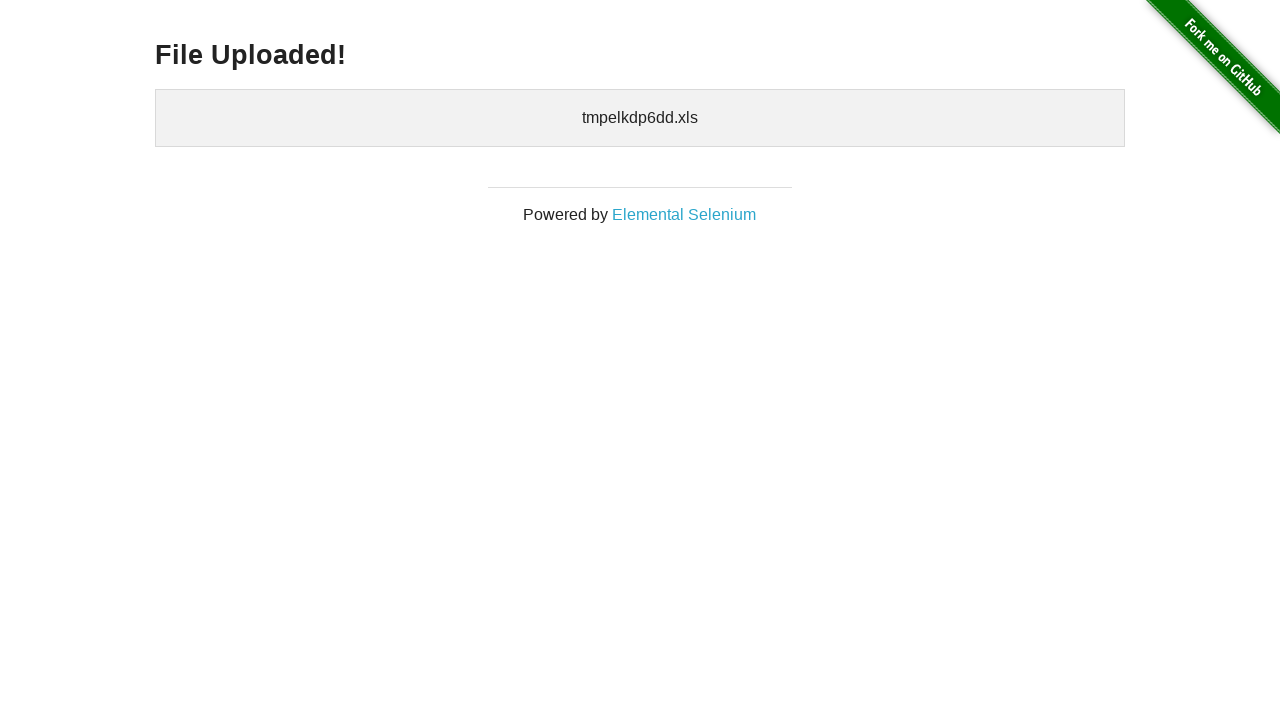

Upload success message appeared on page
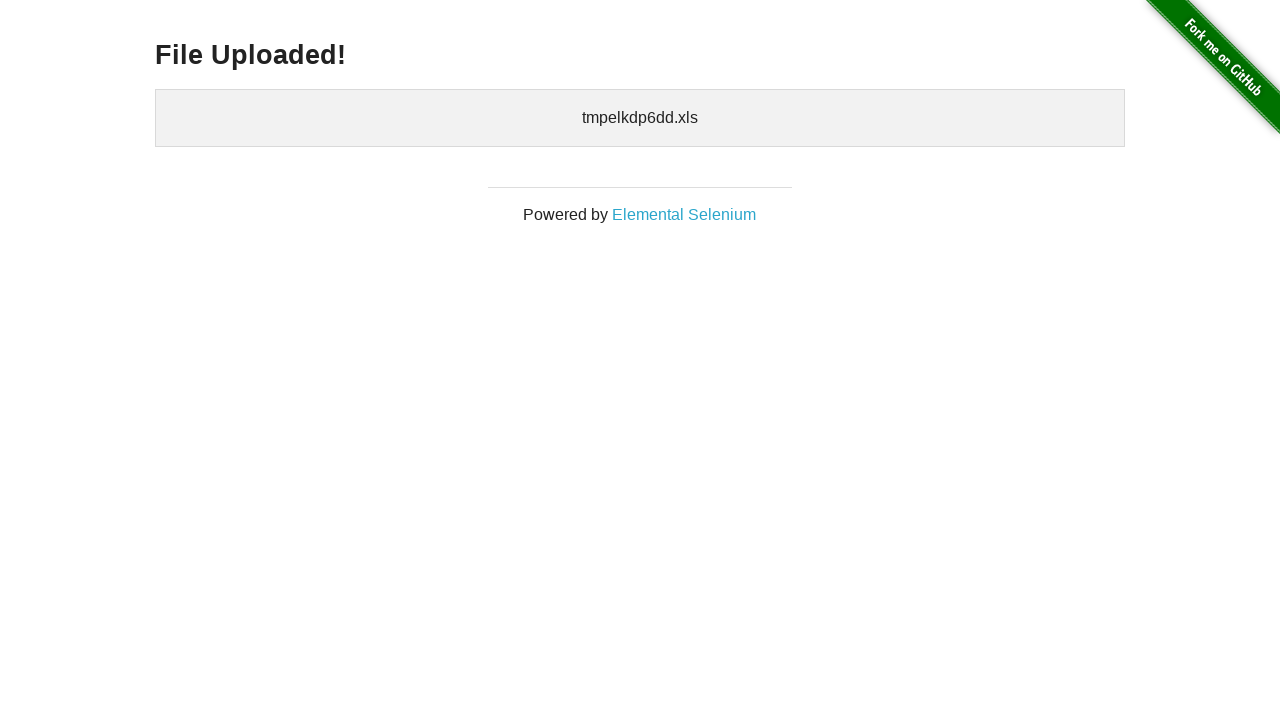

Cleaned up temporary test file
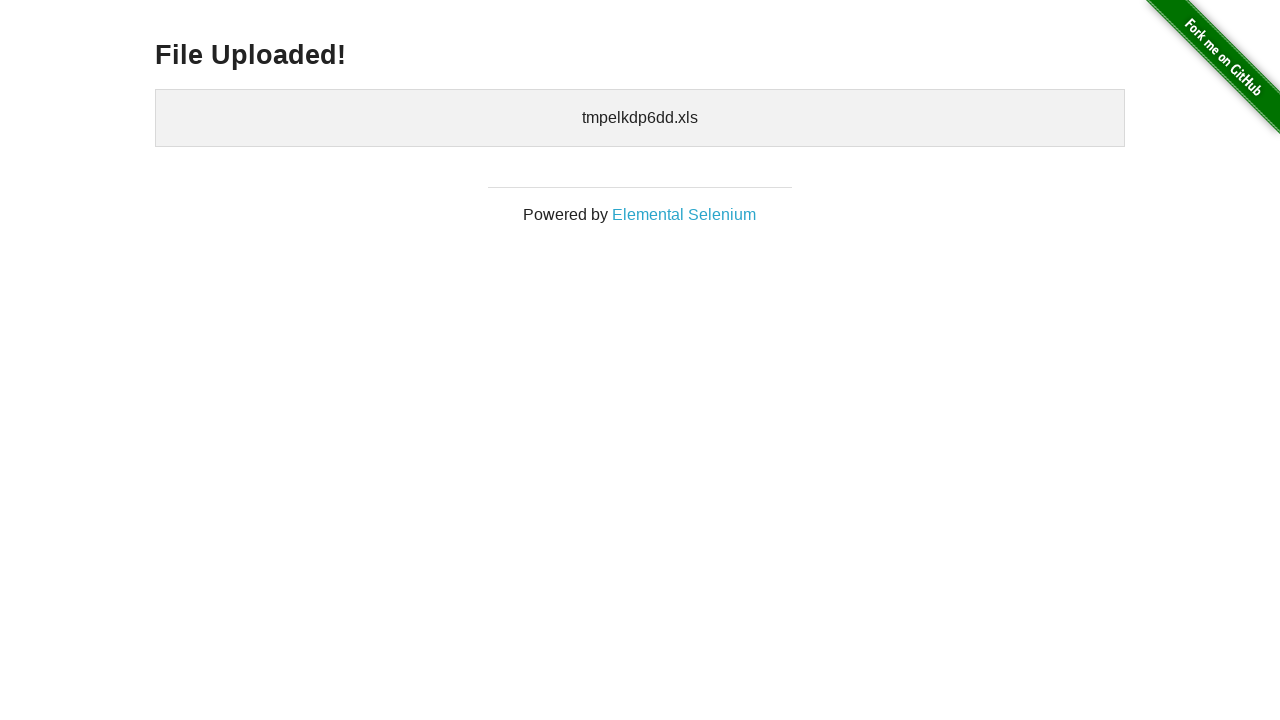

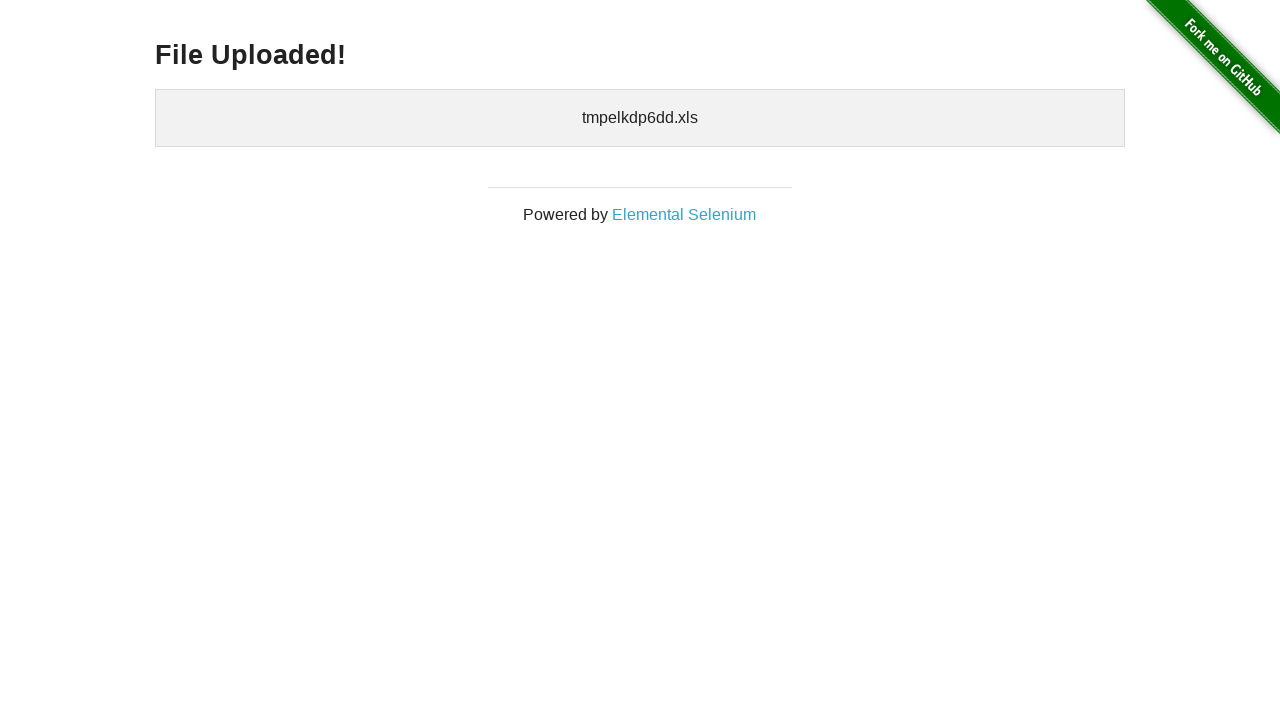